Tests searching for "ca" and verifies that exactly 4 products are returned (Cauliflower, Carrot, Capsicum, Cashews)

Starting URL: https://rahulshettyacademy.com/seleniumPractise#/

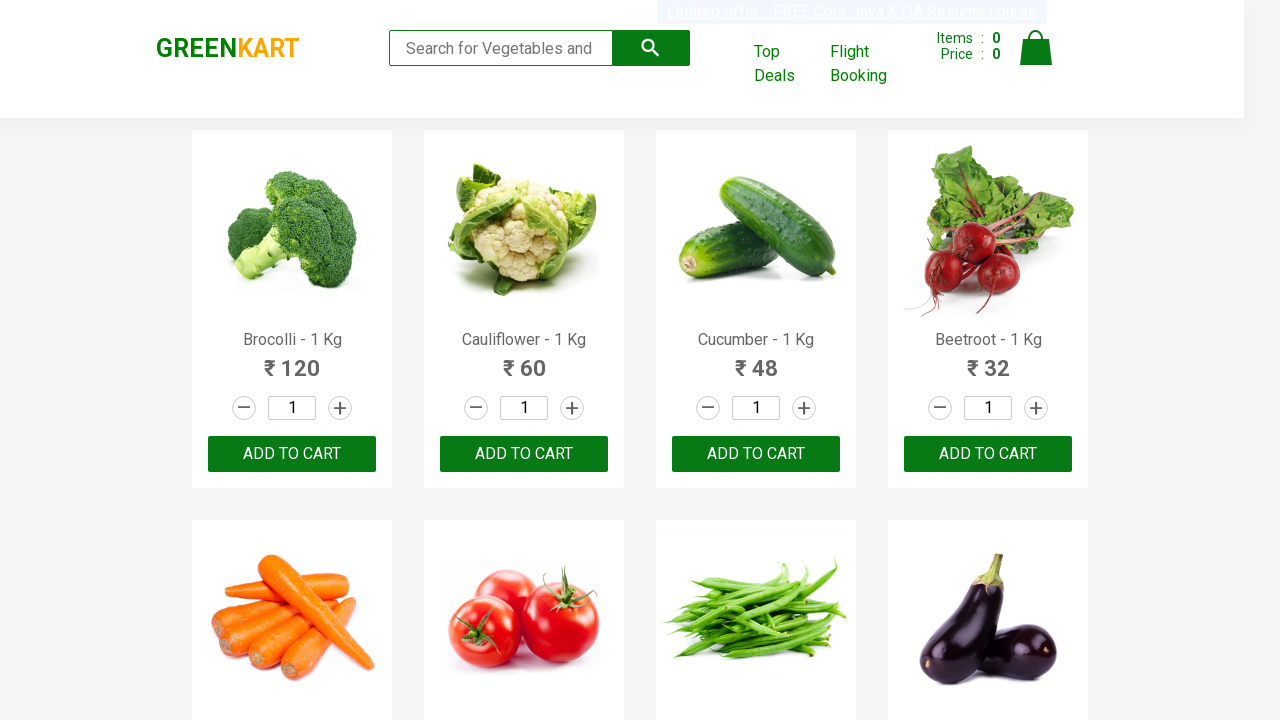

Verified page title is 'GreenKart - veg and fruits kart'
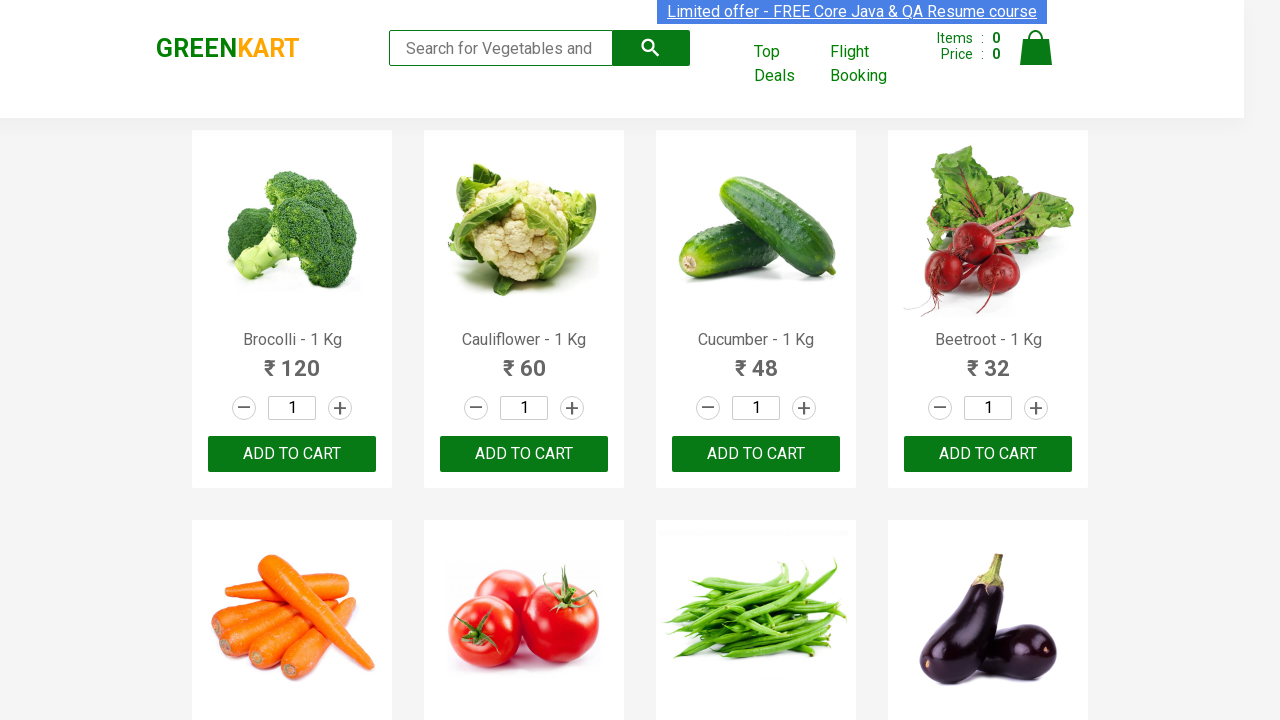

Filled search field with 'ca' on .search-keyword
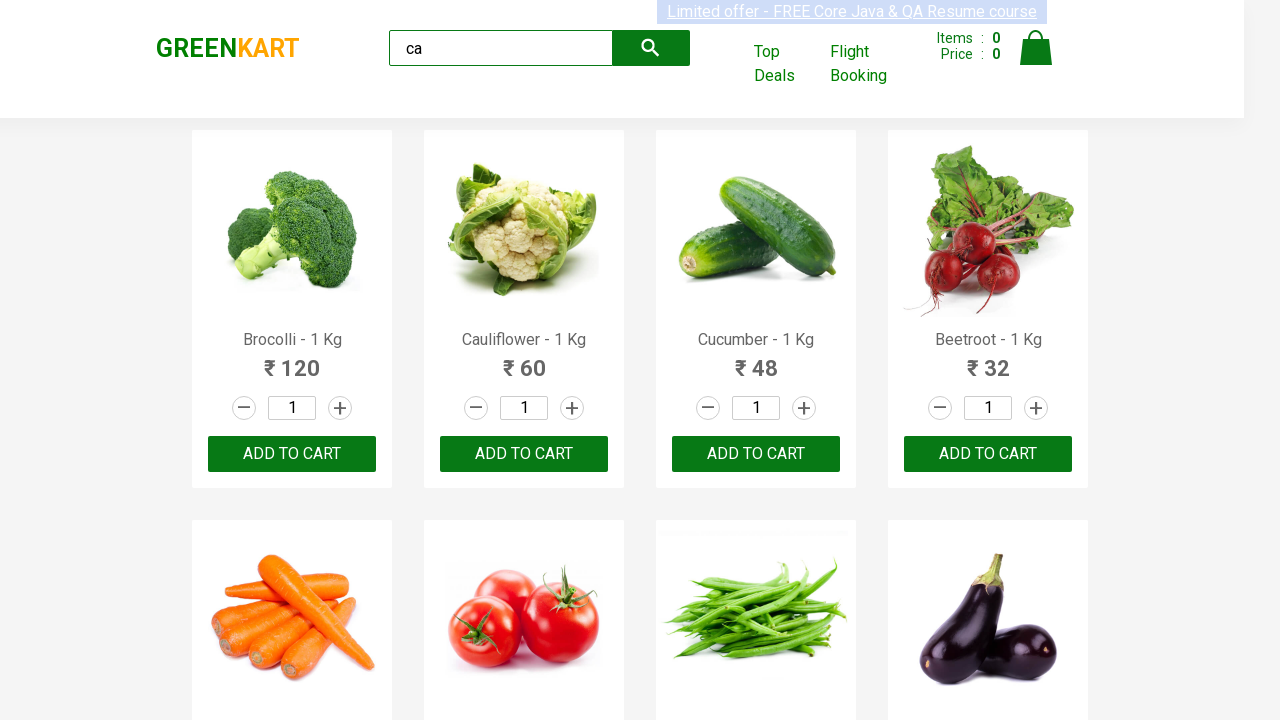

Product results loaded after searching for 'ca'
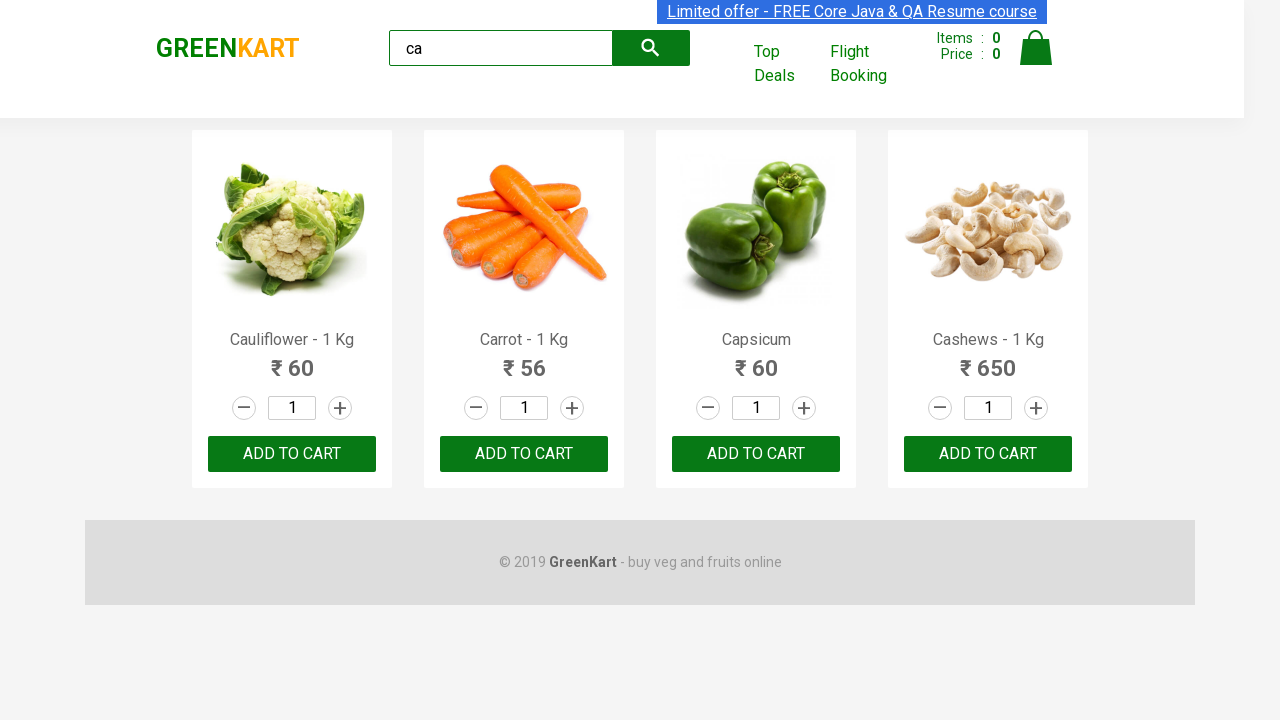

Verified exactly 4 products returned (Cauliflower, Carrot, Capsicum, Cashews)
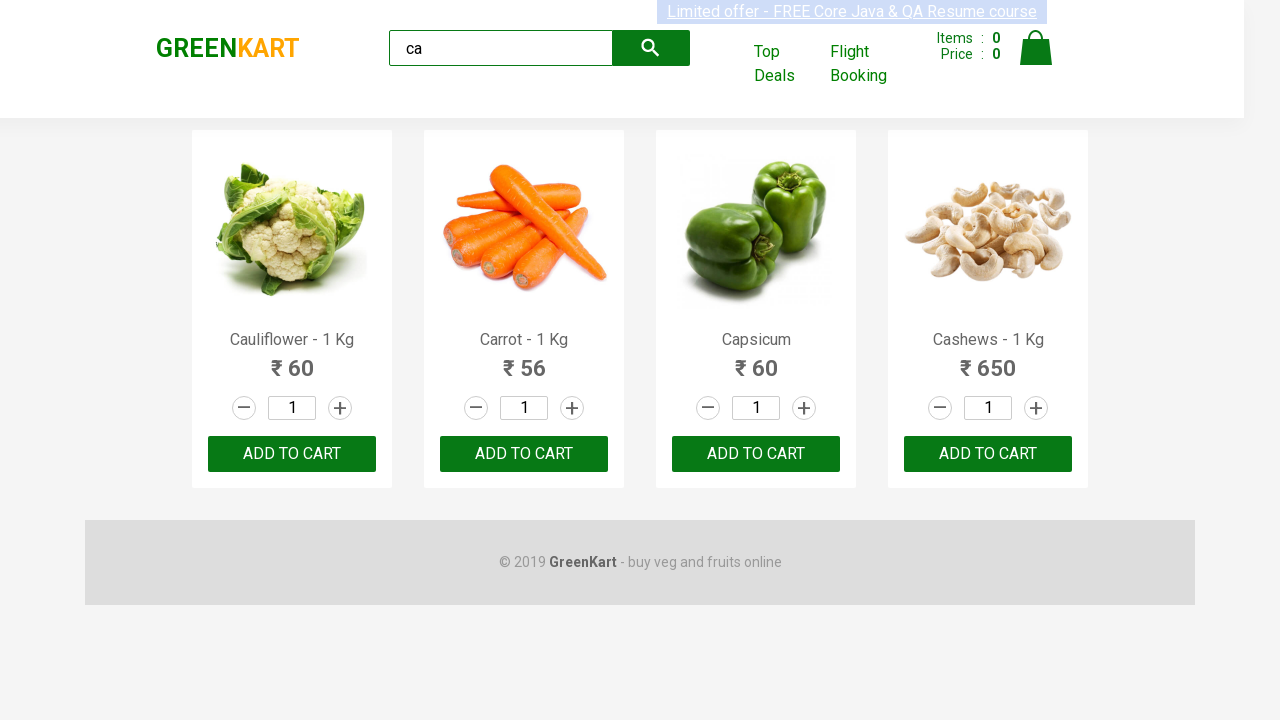

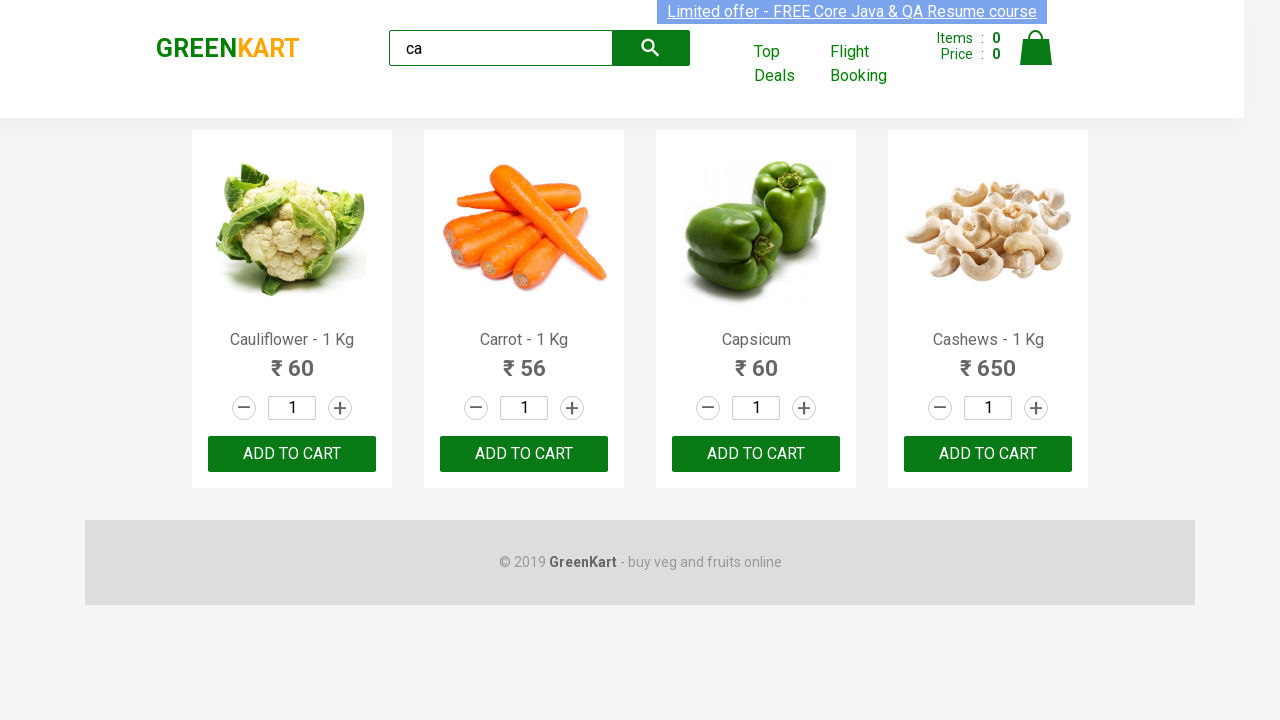